Verifies that the login page's submit button has the expected attributes by checking the "type" attribute of the Log In button on NextBaseCRM login page.

Starting URL: https://login1.nextbasecrm.com/

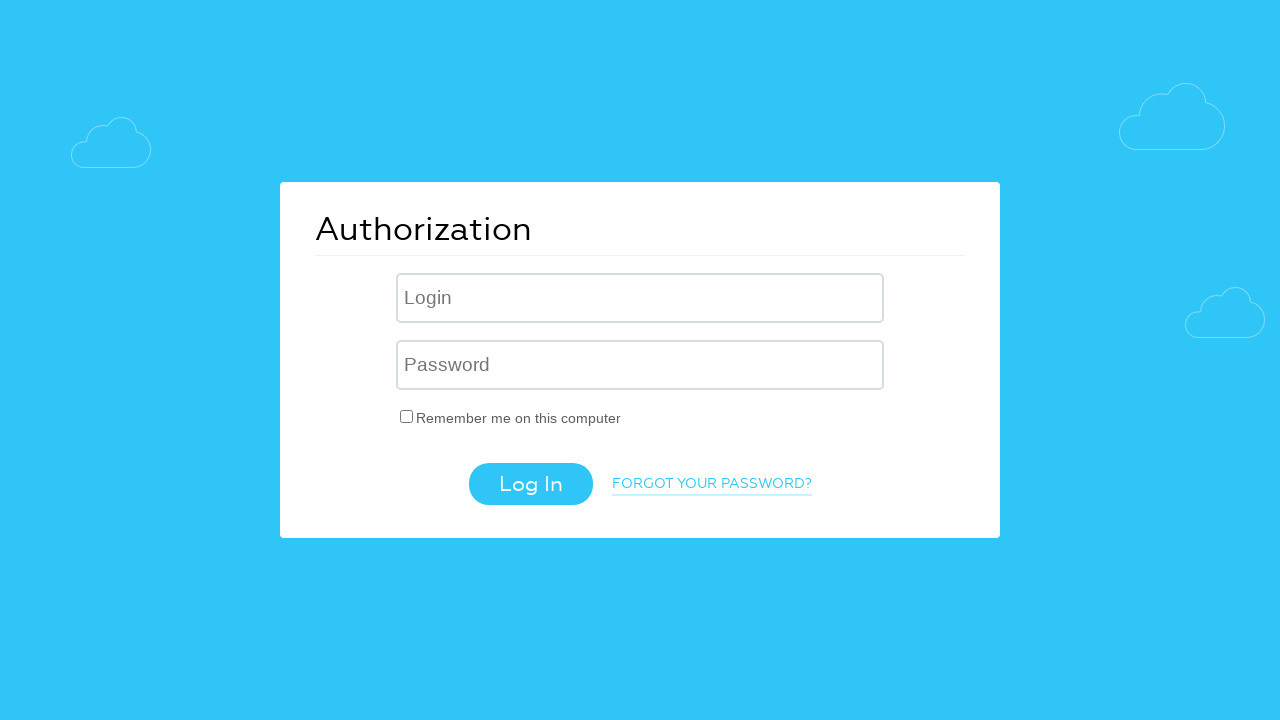

Waited for submit button to be visible on NextBaseCRM login page
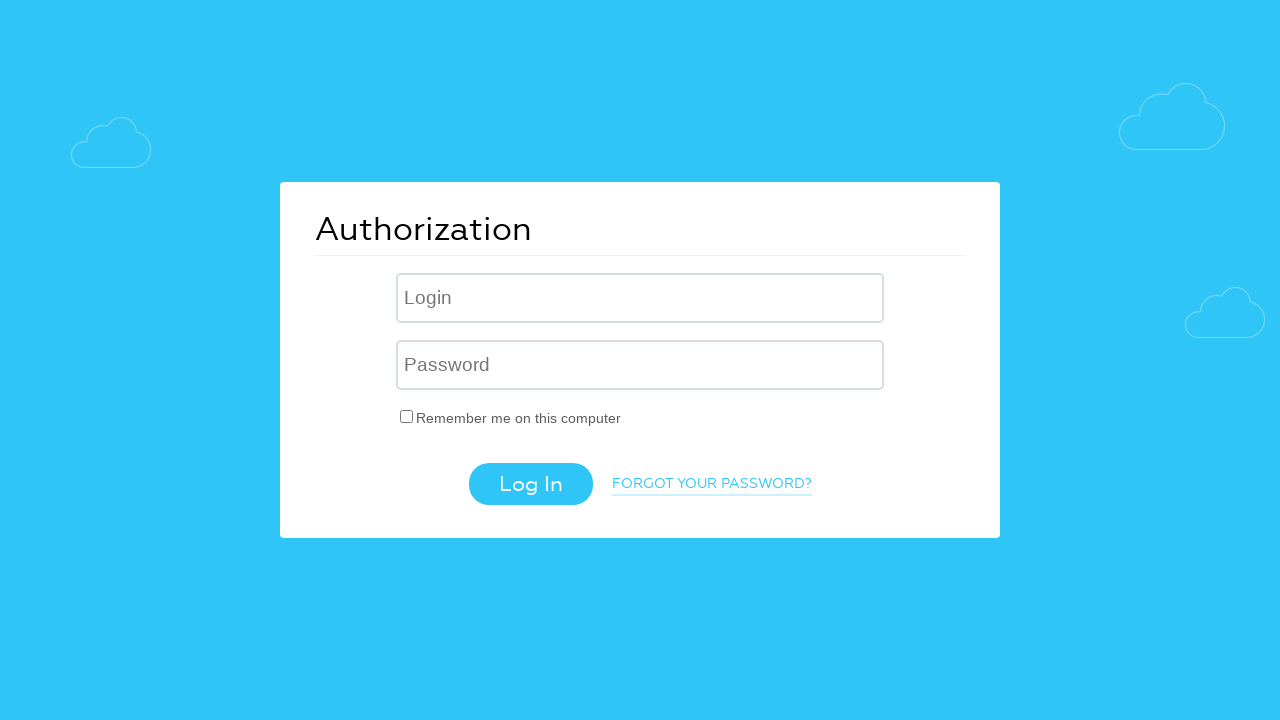

Retrieved 'type' attribute from Log In button
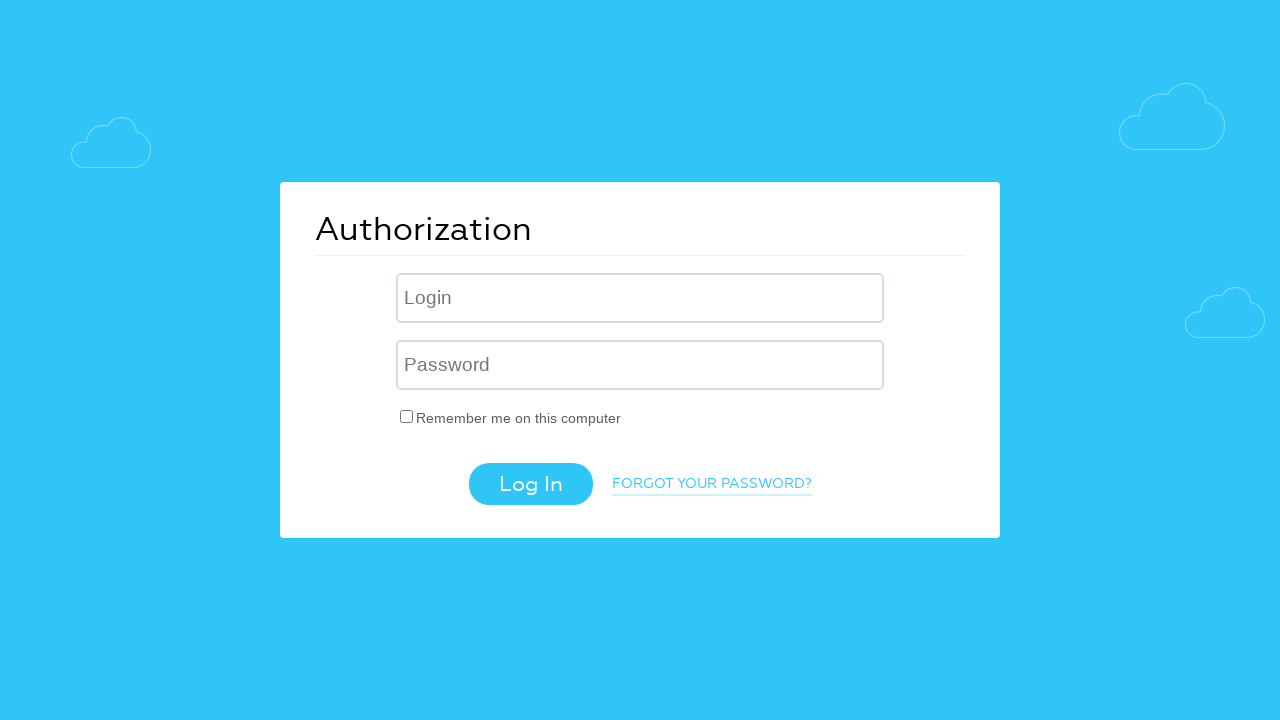

Log In button type attribute verification failed
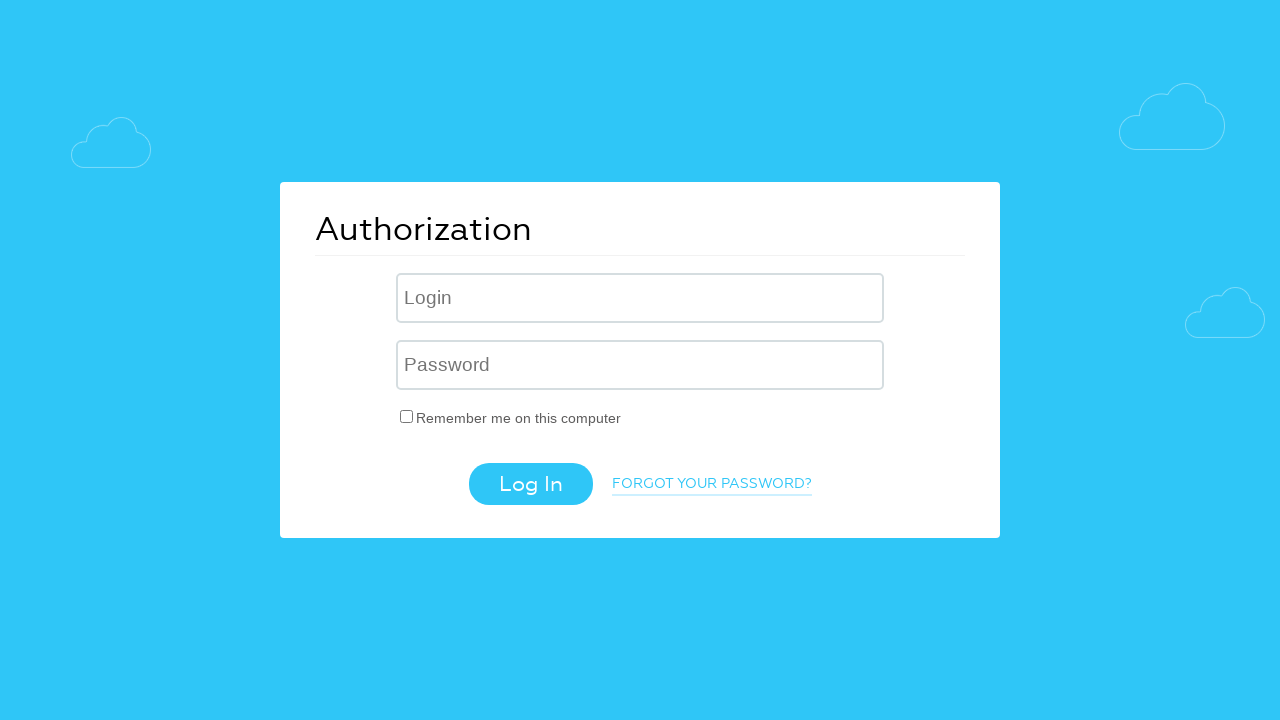

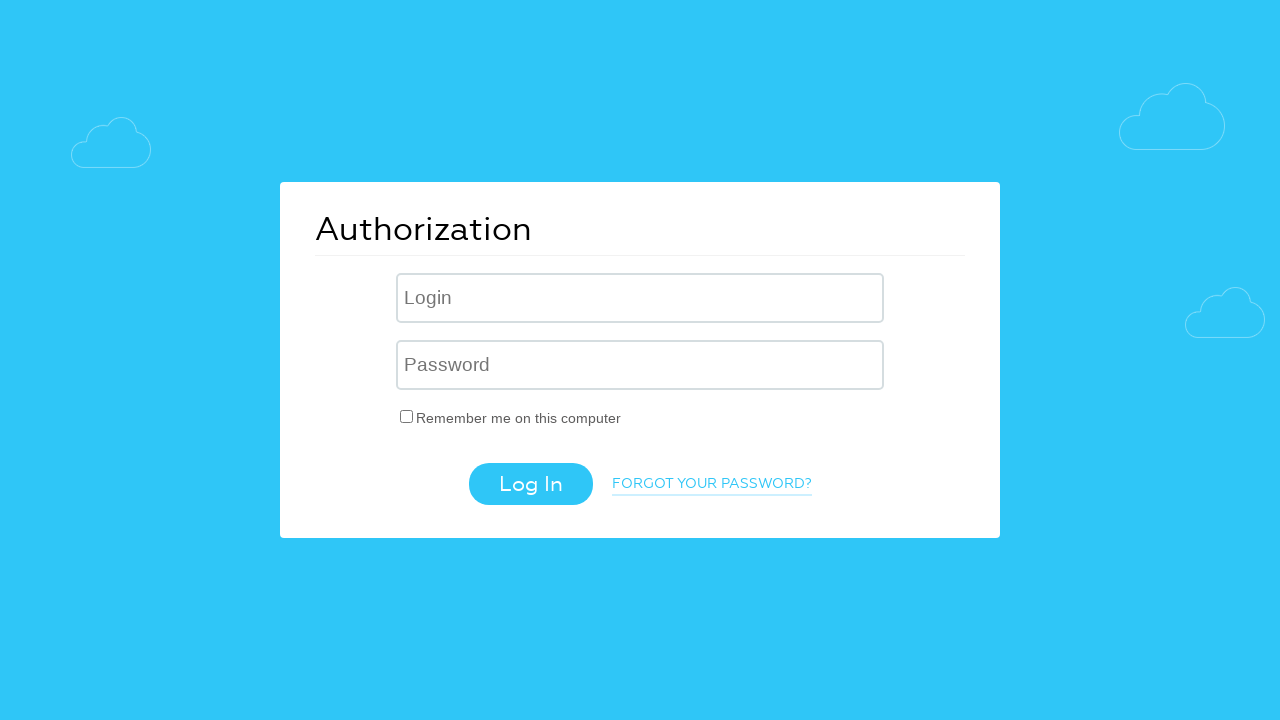